Tests NextBaseCRM login page by verifying the "Remember me" label text and "Forgot your password?" link text and href attribute

Starting URL: https://login1.nextbasecrm.com/

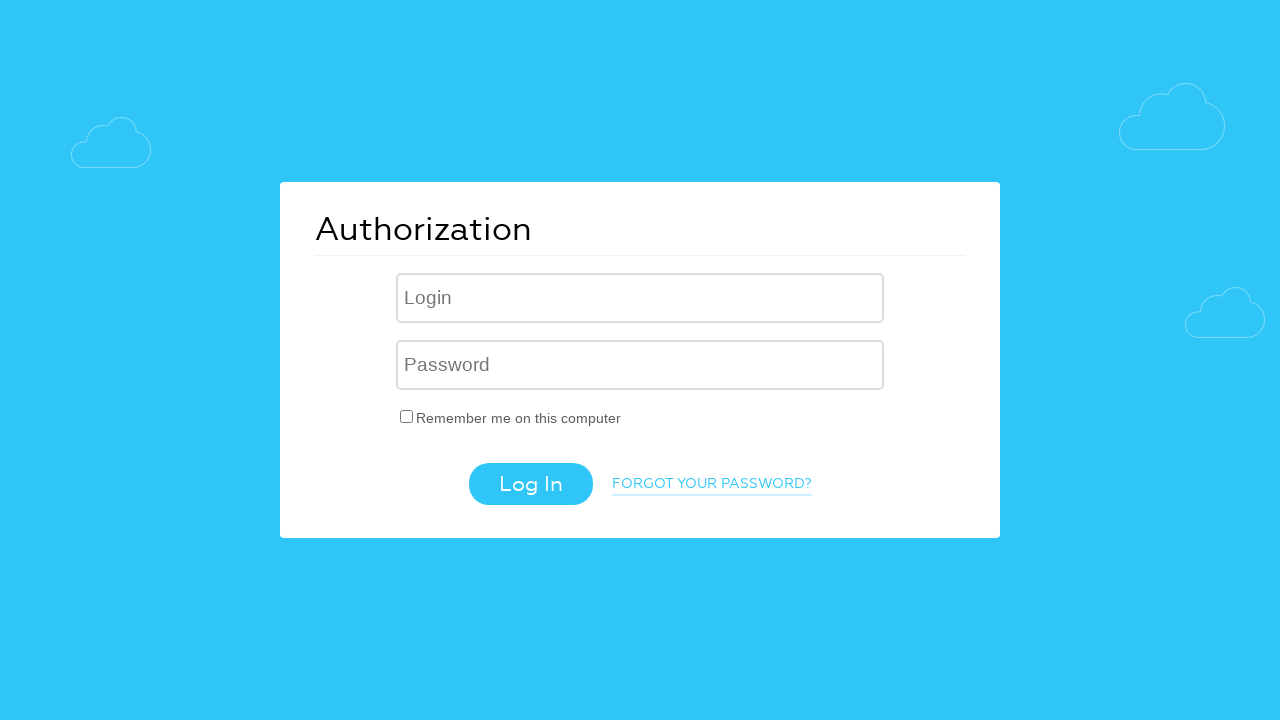

Located 'Remember me on this computer' label element
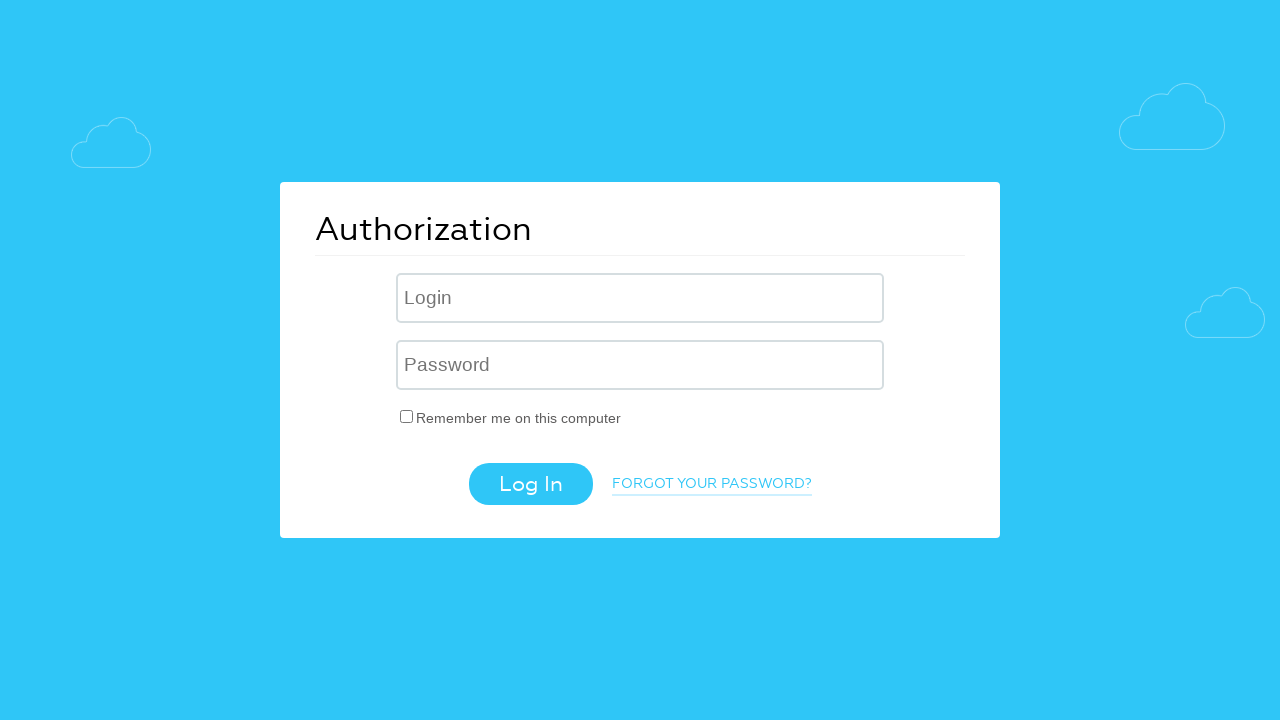

Retrieved text content from 'Remember me on this computer' label
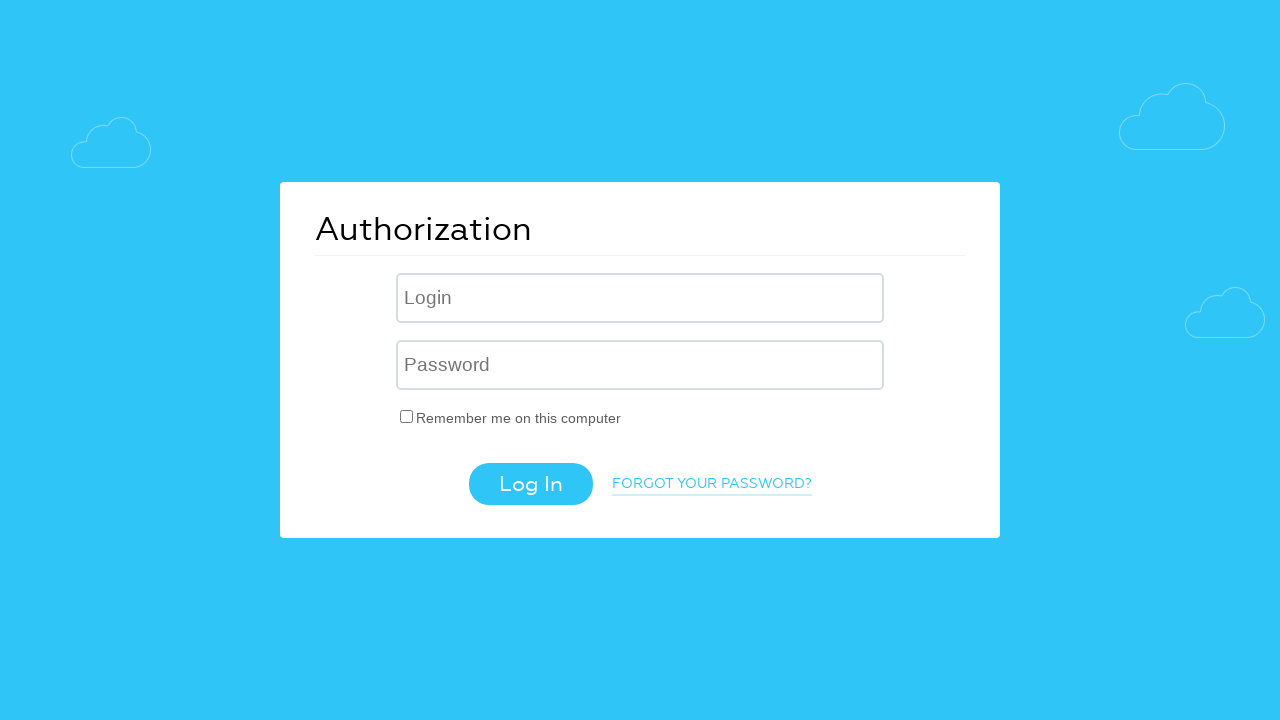

Verified 'Remember me on this computer' label text matches expected value
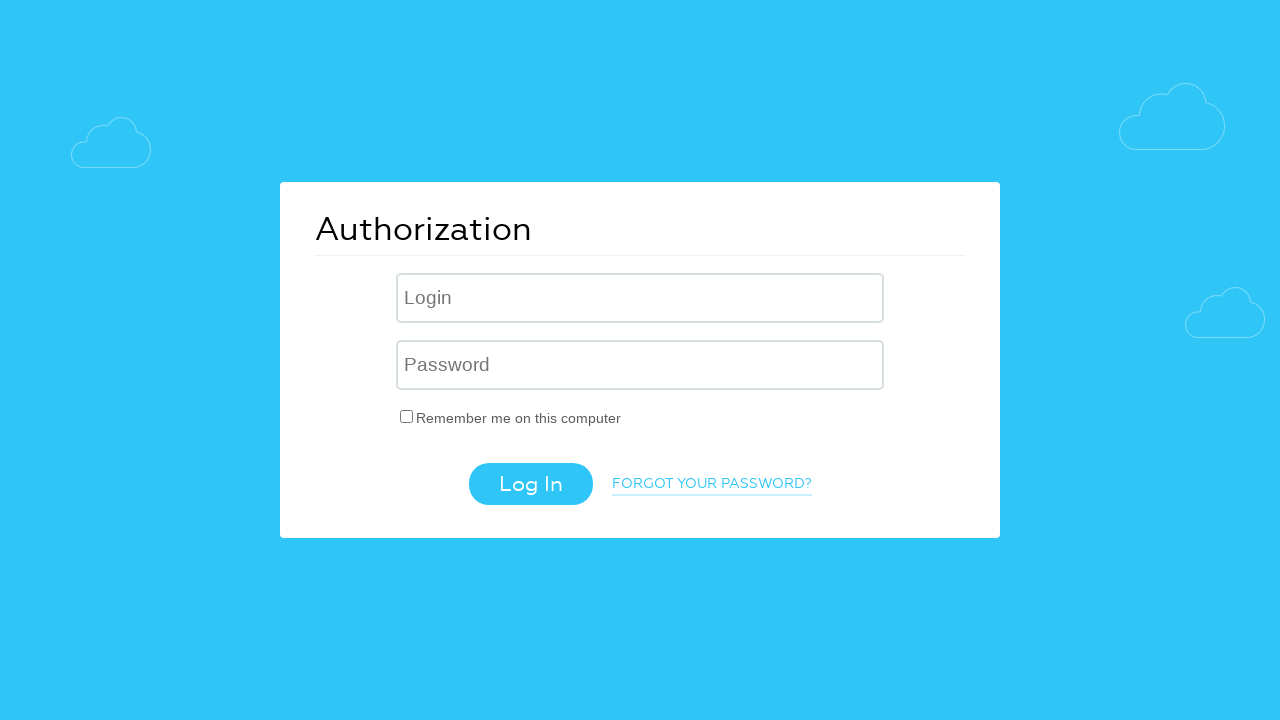

Located 'Forgot your password?' link element
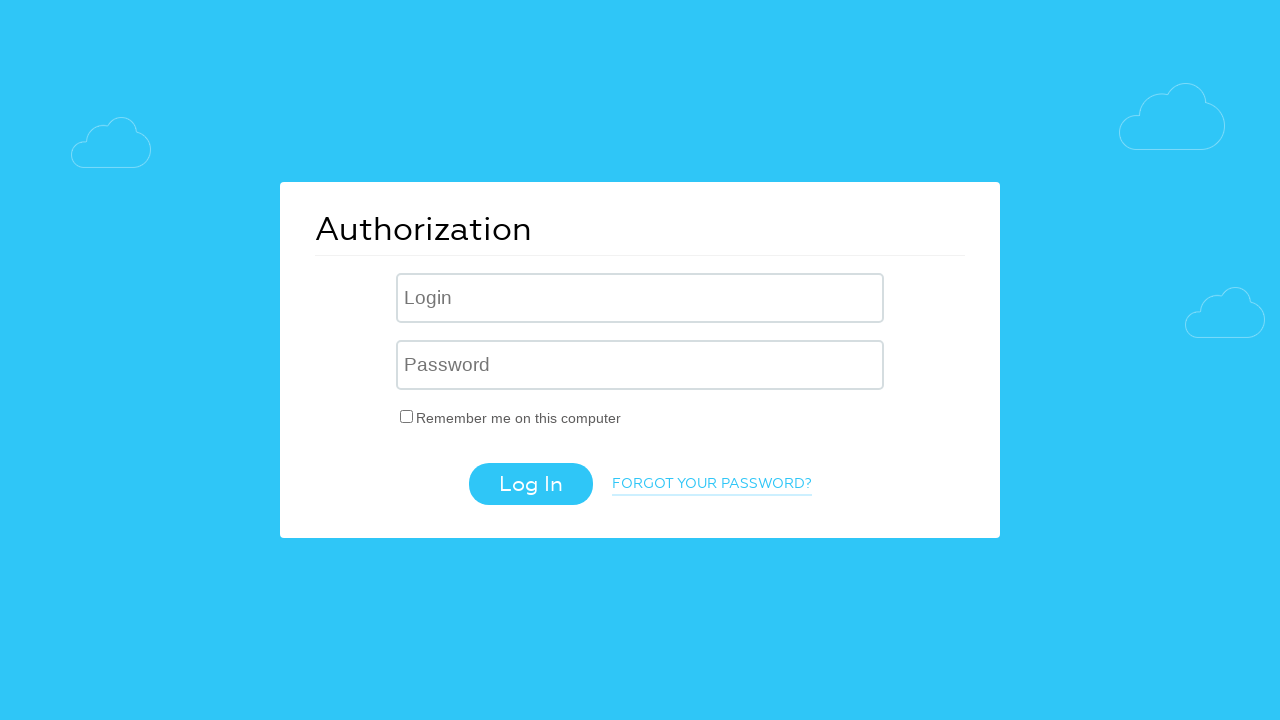

Retrieved text content from 'Forgot your password?' link
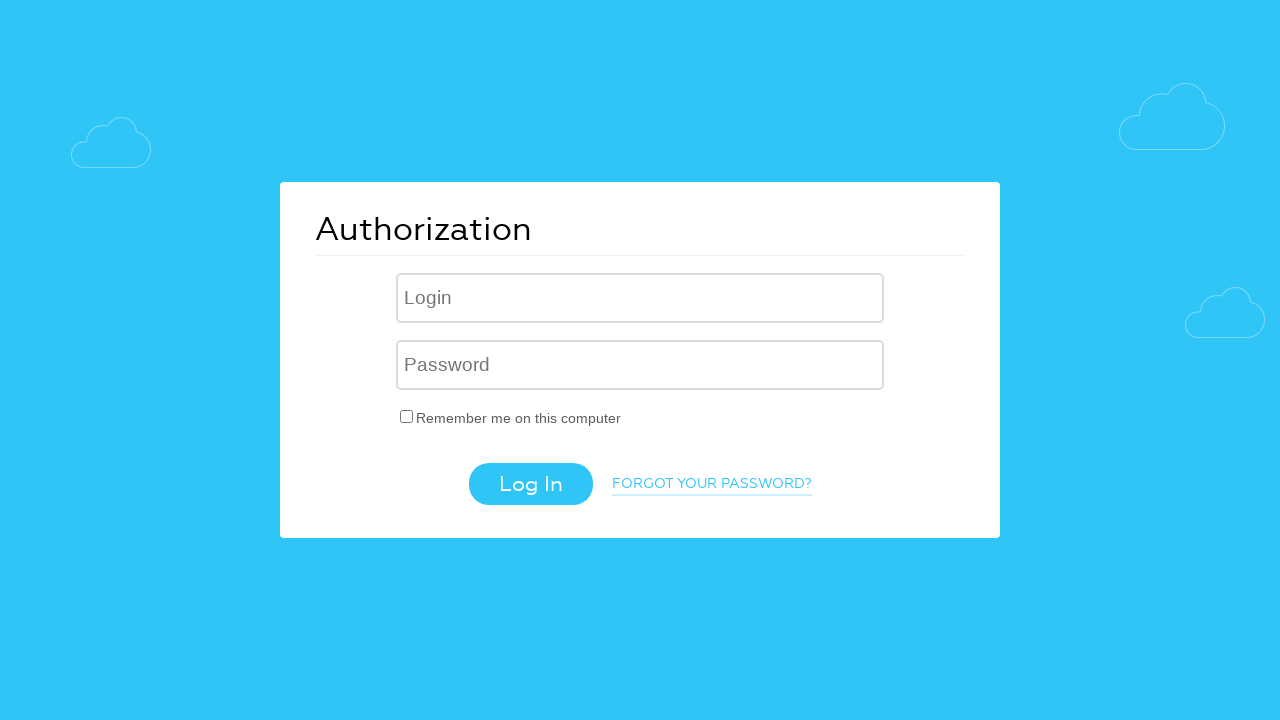

Verified 'Forgot your password?' link text matches expected value
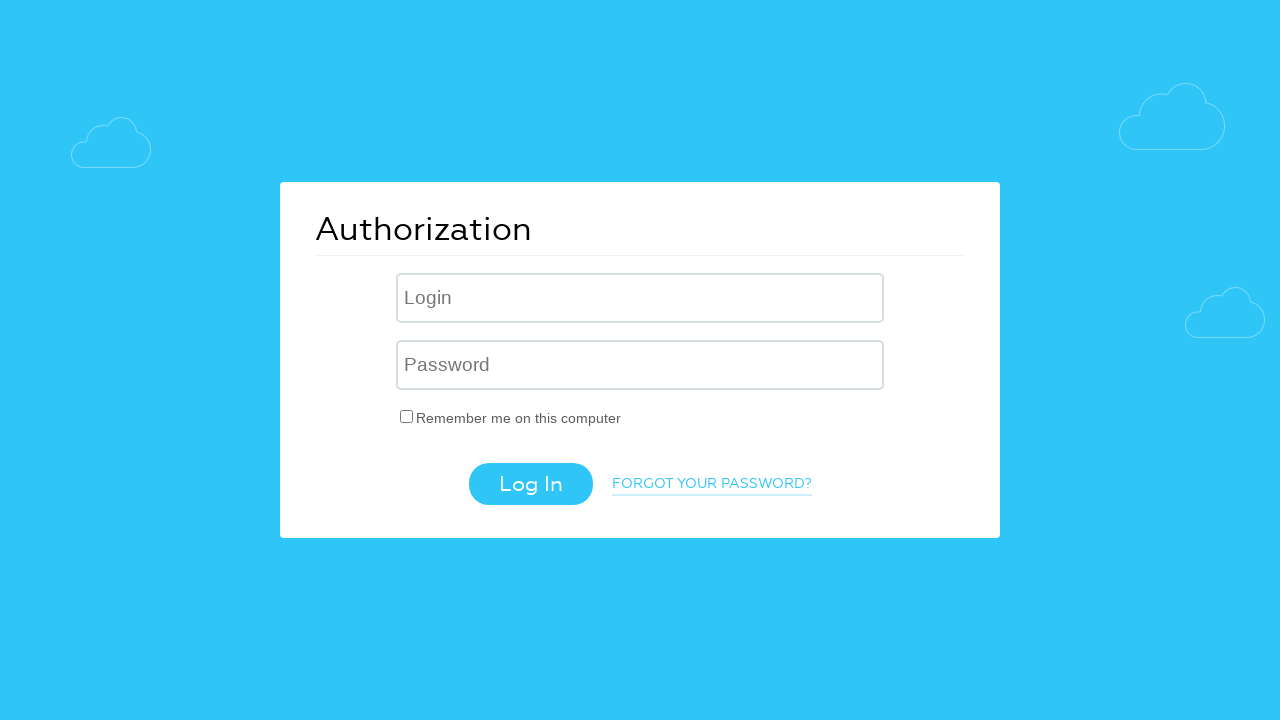

Retrieved href attribute from 'Forgot your password?' link
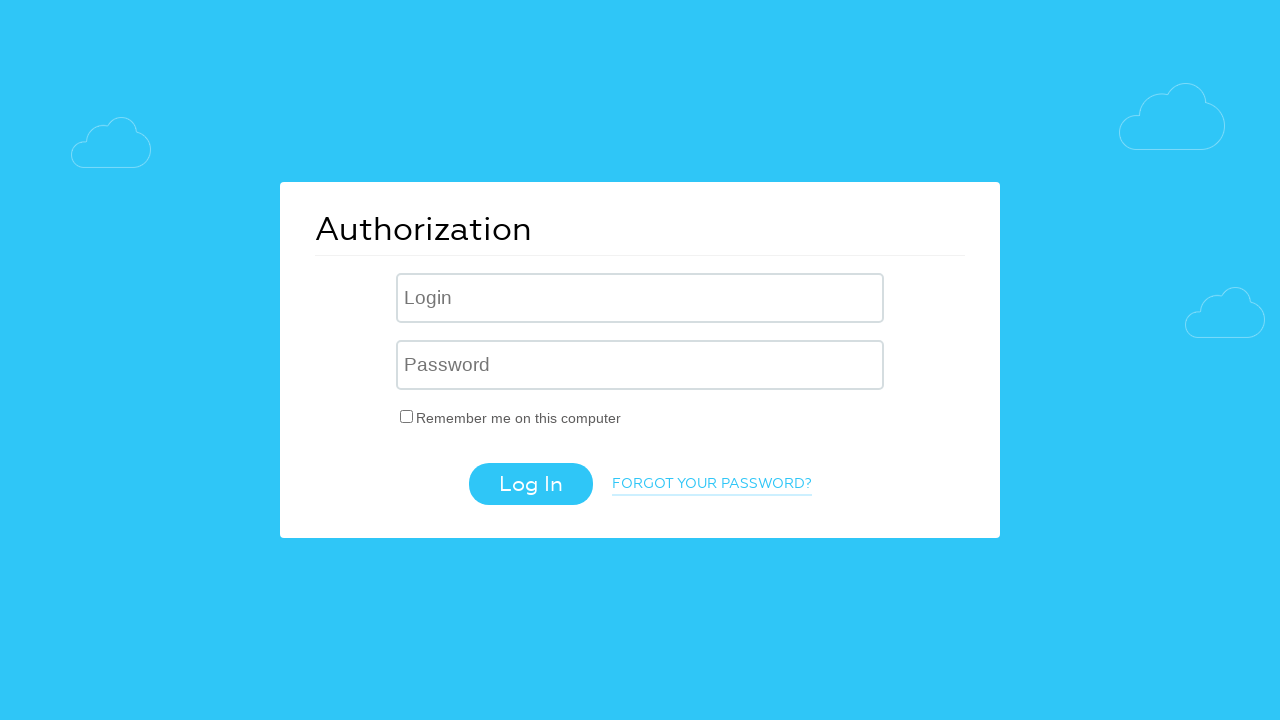

Verified 'Forgot your password?' link href contains 'forgot_password=yes' parameter
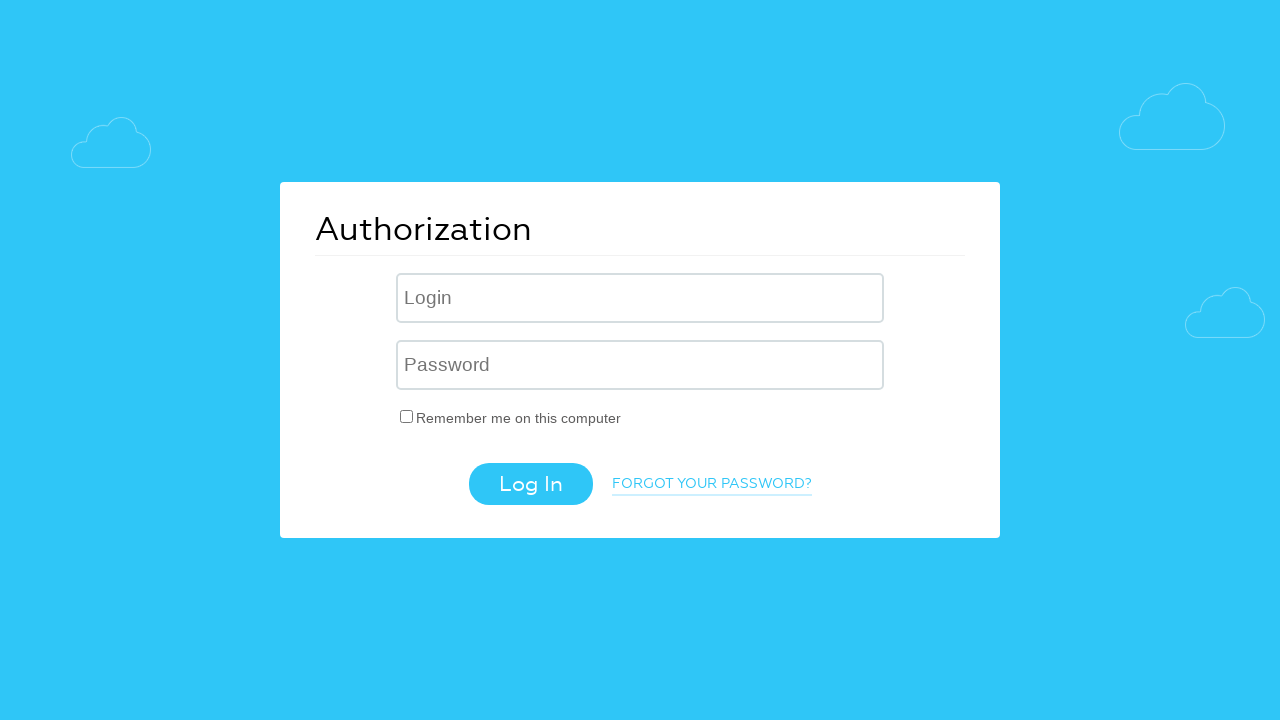

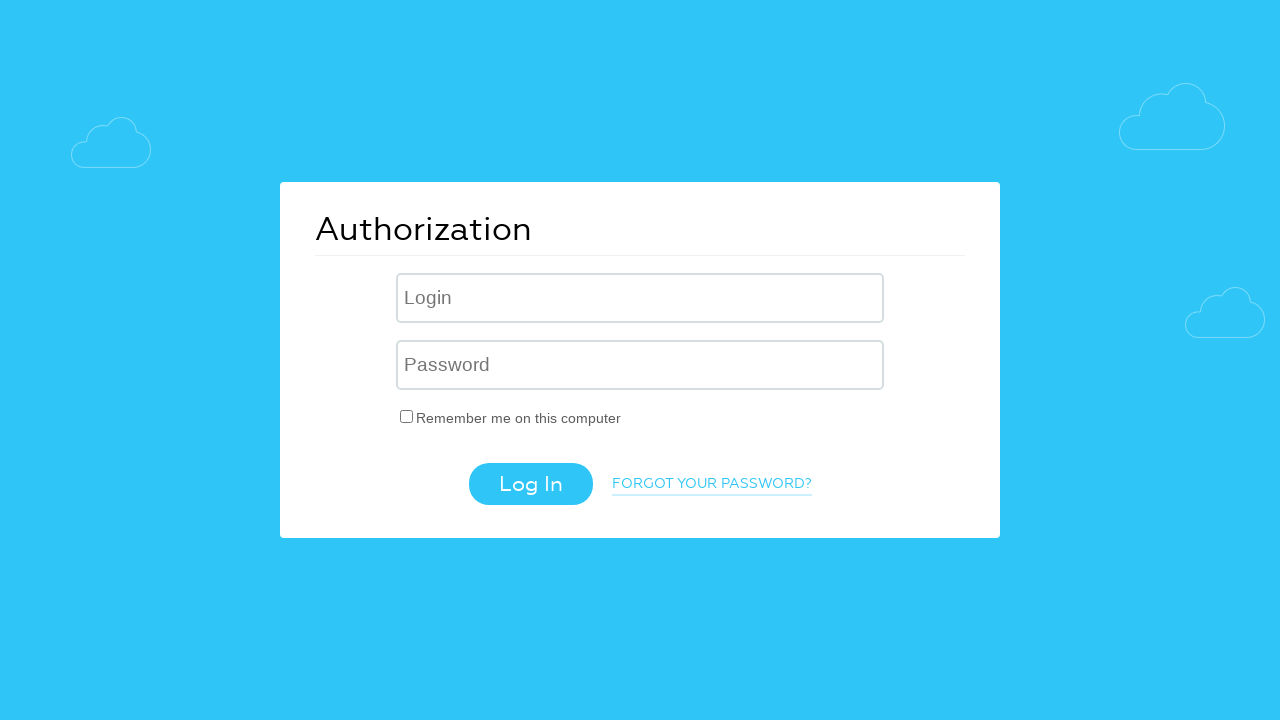